Tests opting out of A/B tests by adding an Optimizely opt-out cookie after visiting the page, then refreshing to verify the opt-out takes effect.

Starting URL: http://the-internet.herokuapp.com/abtest

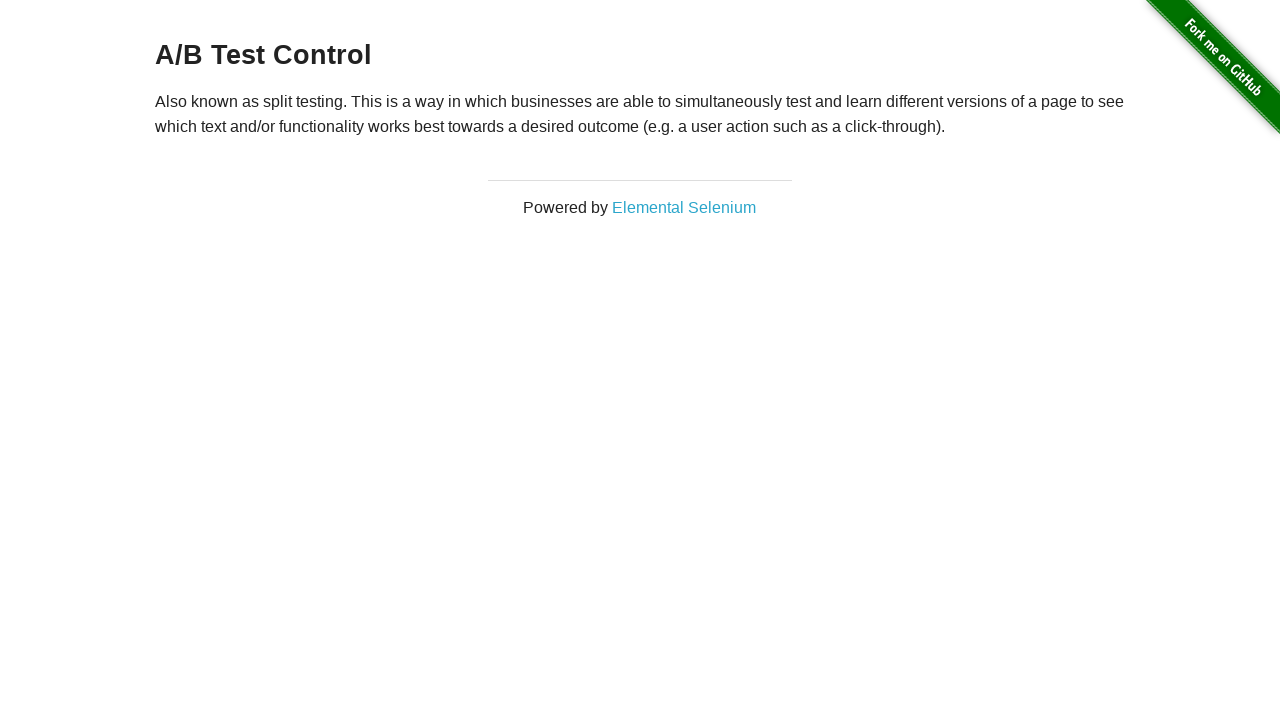

Located h3 heading element
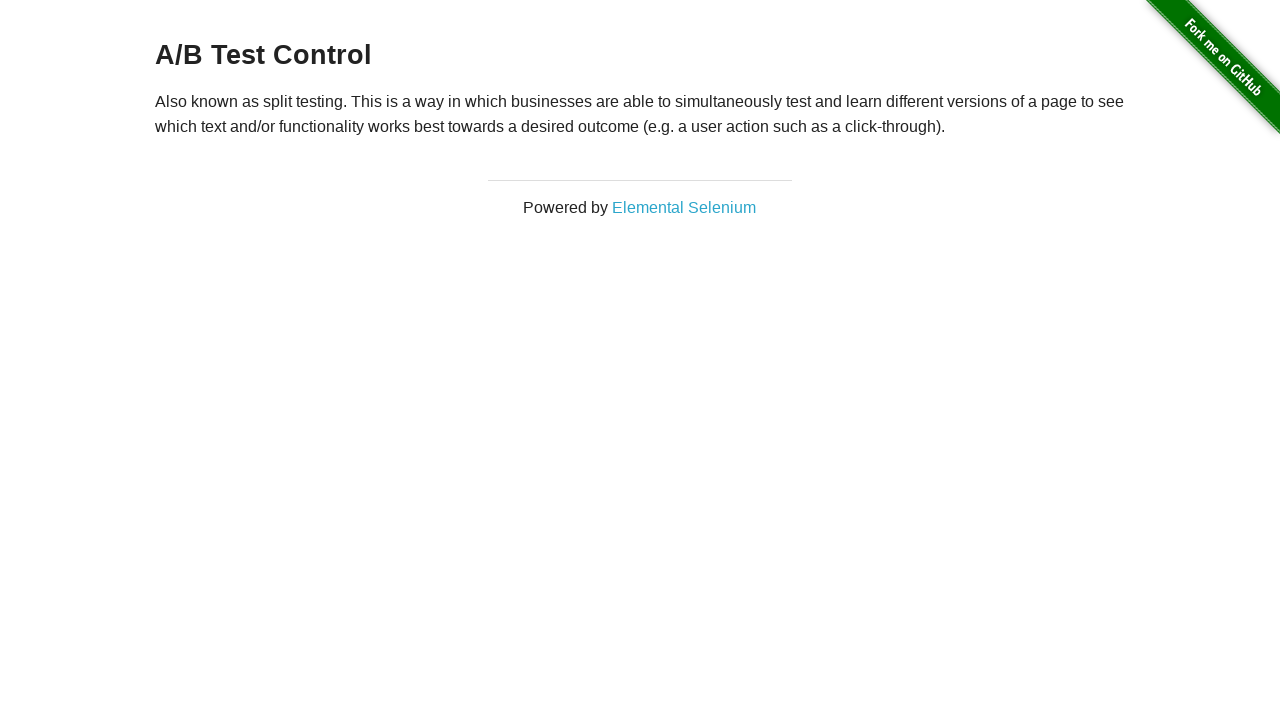

Verified page is in an A/B test group with heading starting with 'A/B Test'
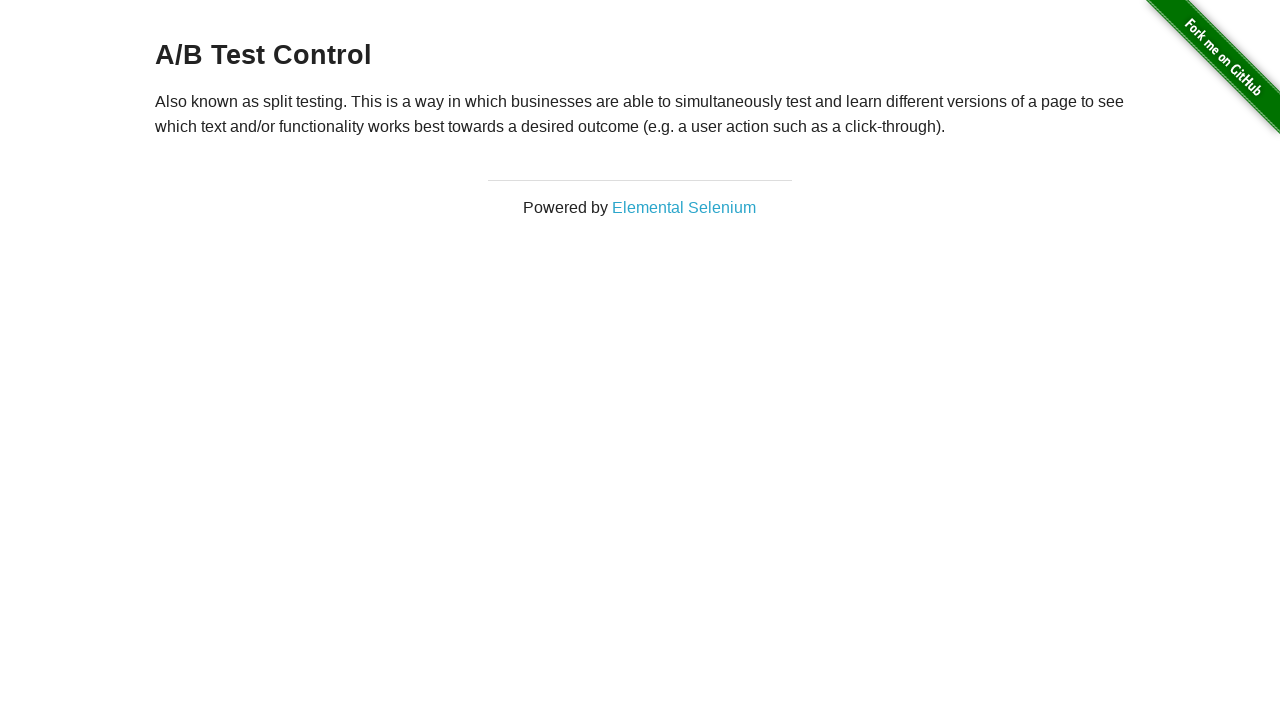

Added Optimizely opt-out cookie to context
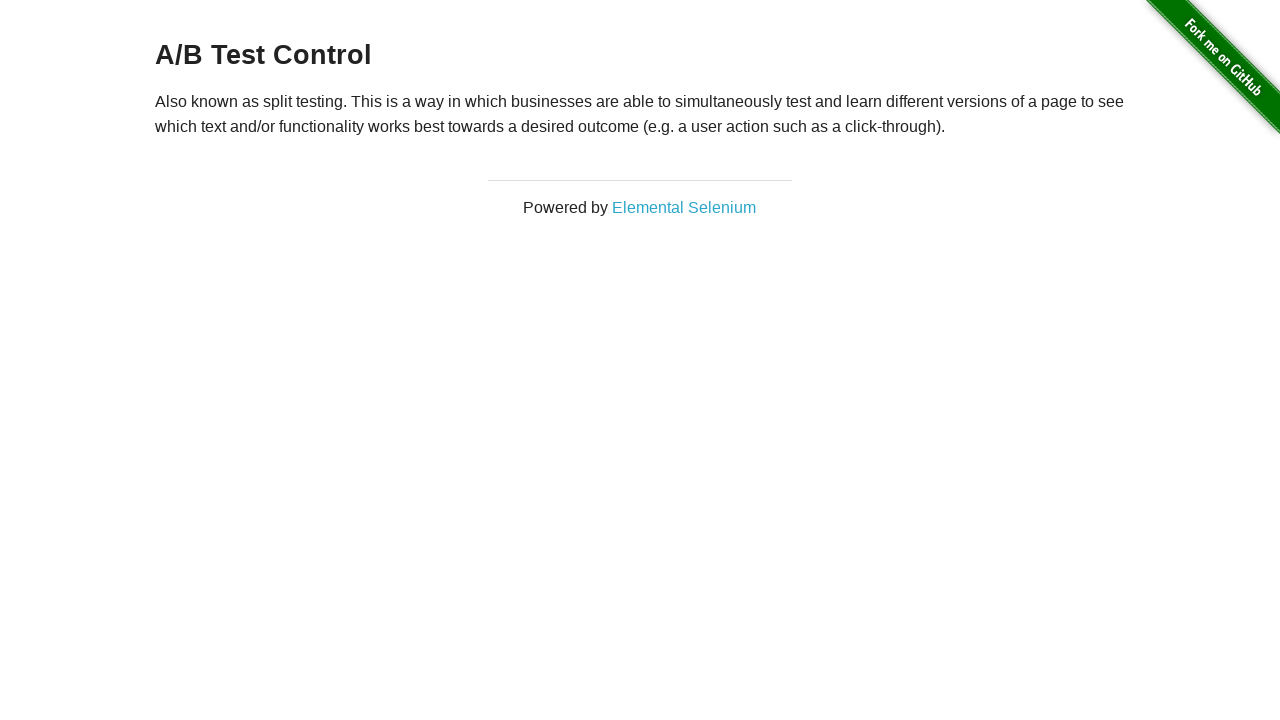

Refreshed the page to apply opt-out cookie
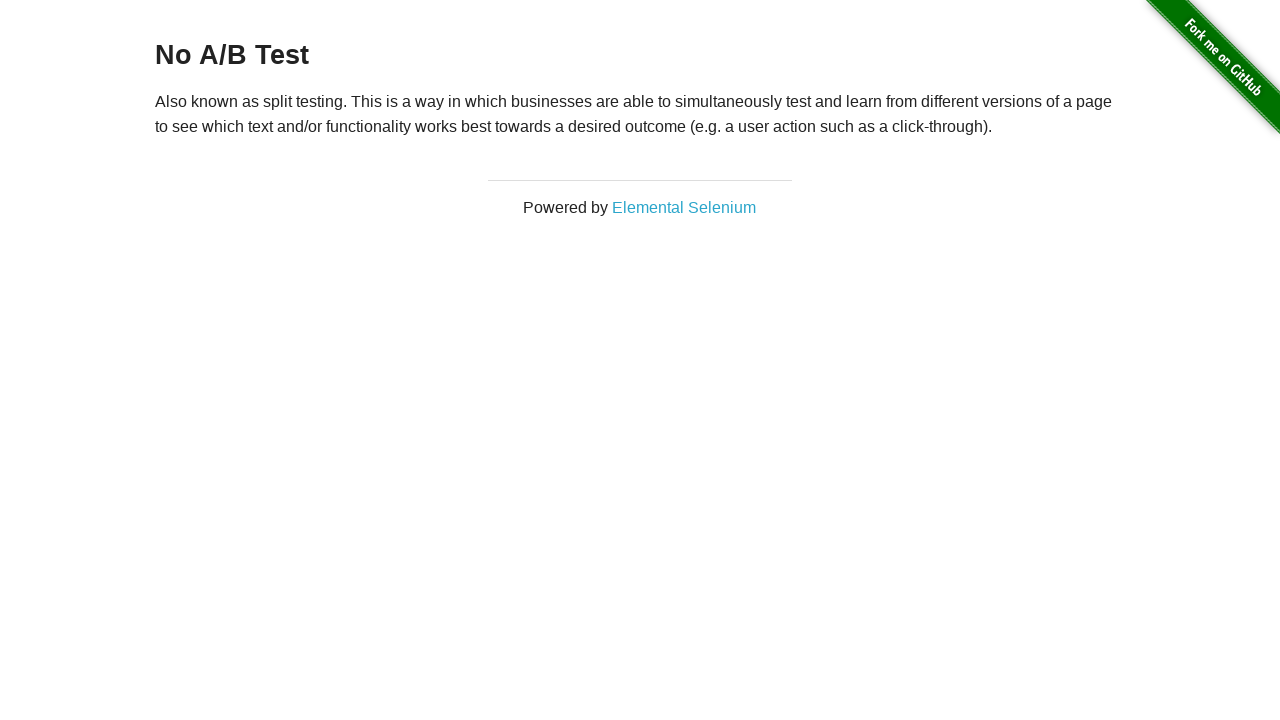

Retrieved heading text after page refresh
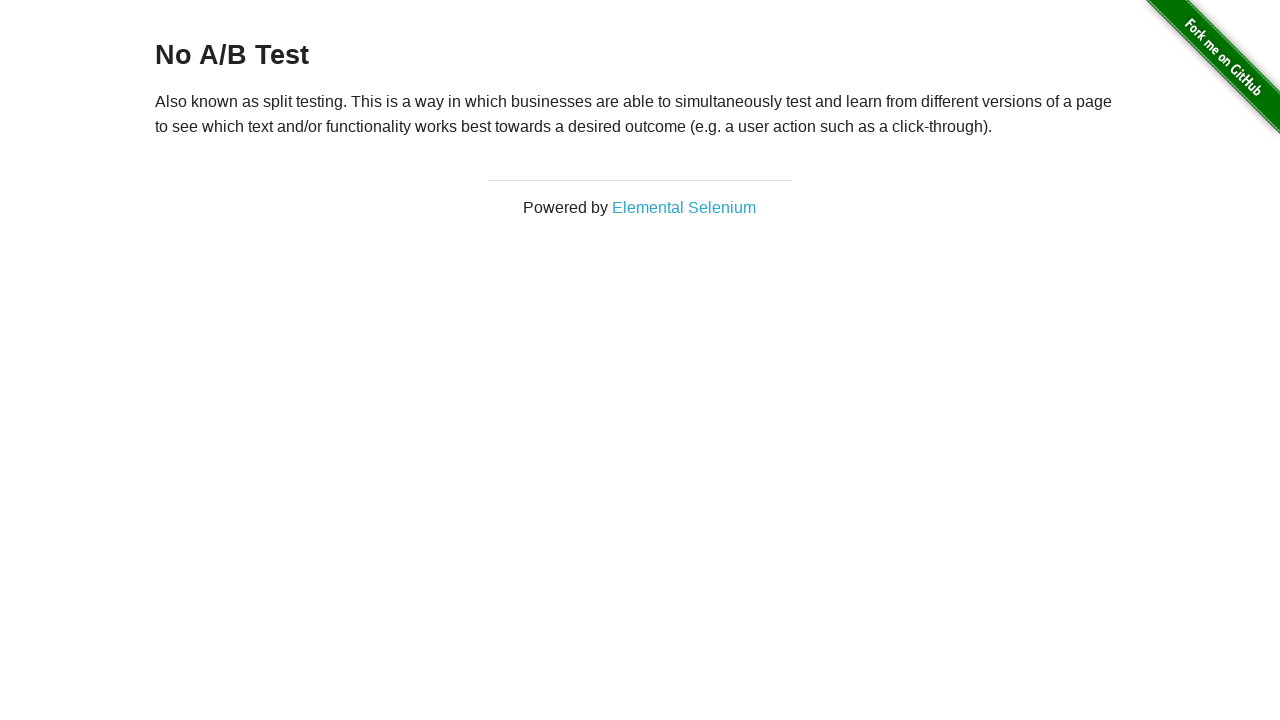

Verified opt-out was successful - heading now shows 'No A/B Test'
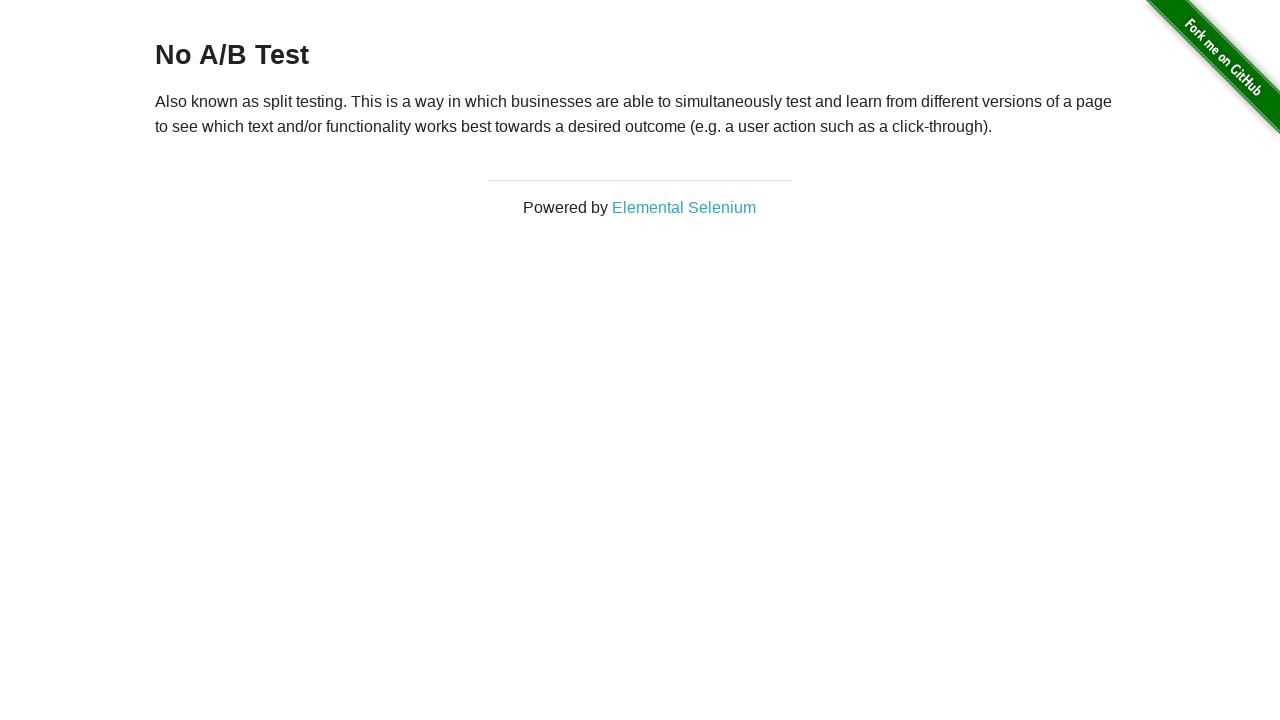

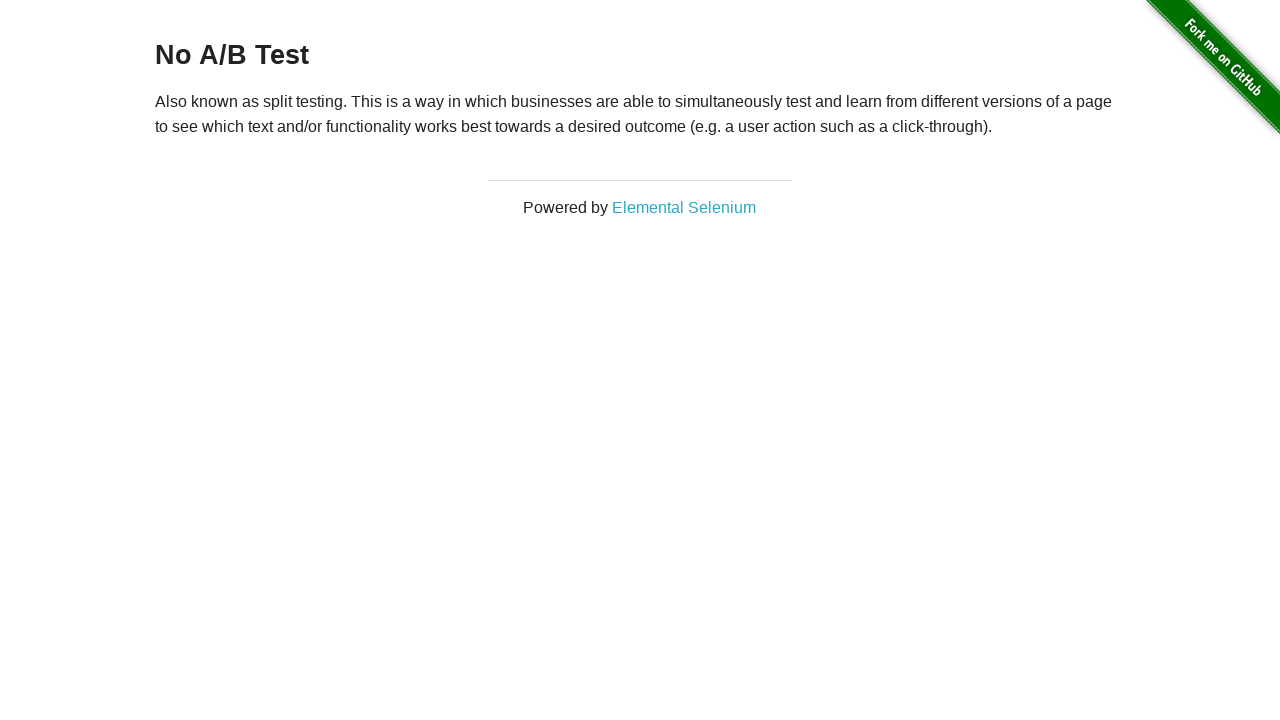